Tests handling of delayed alerts by clicking a button that triggers an alert after a delay and accepting it

Starting URL: https://qavbox.github.io/demo/alerts/

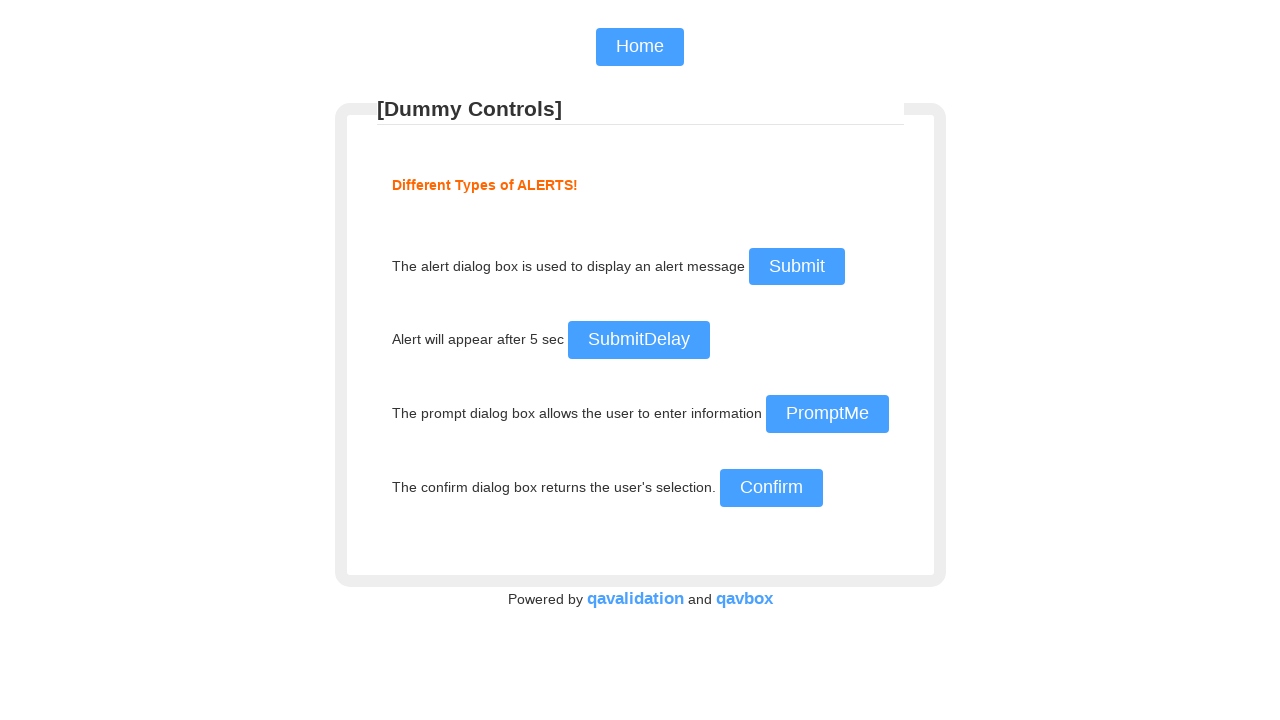

Clicked button to trigger delayed alert at (638, 340) on #delayalert
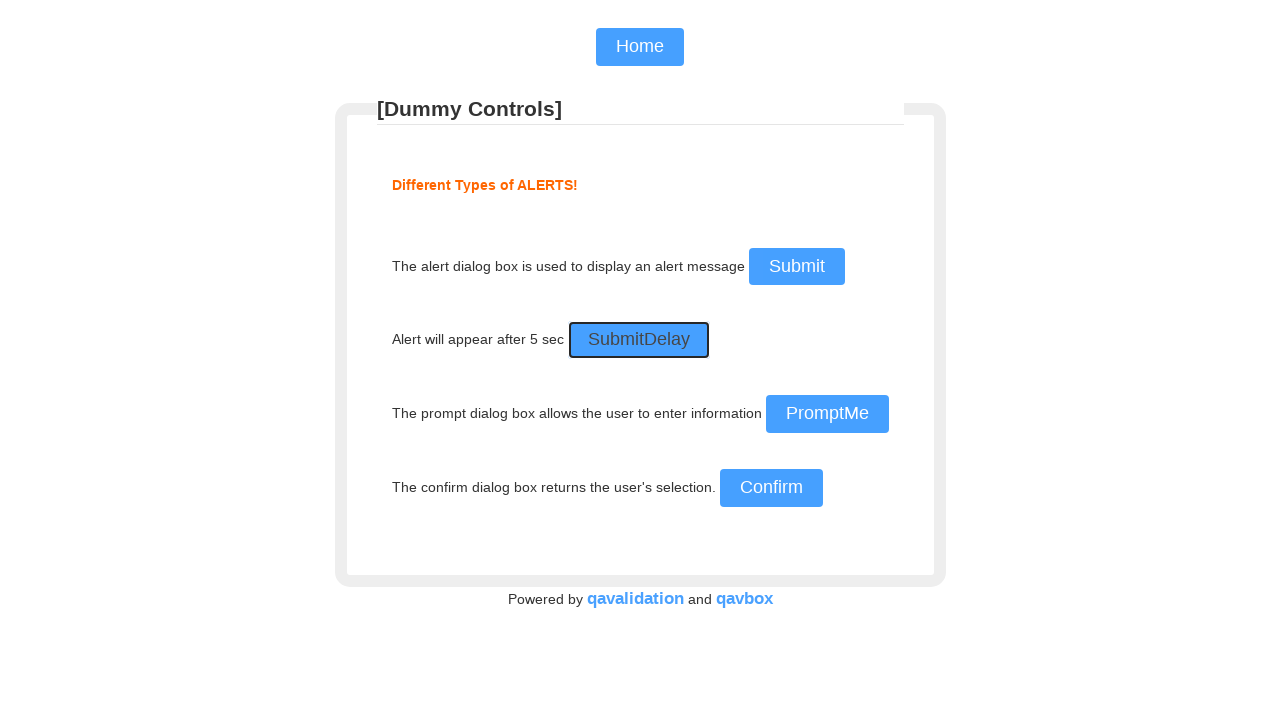

Set up dialog handler to accept alert
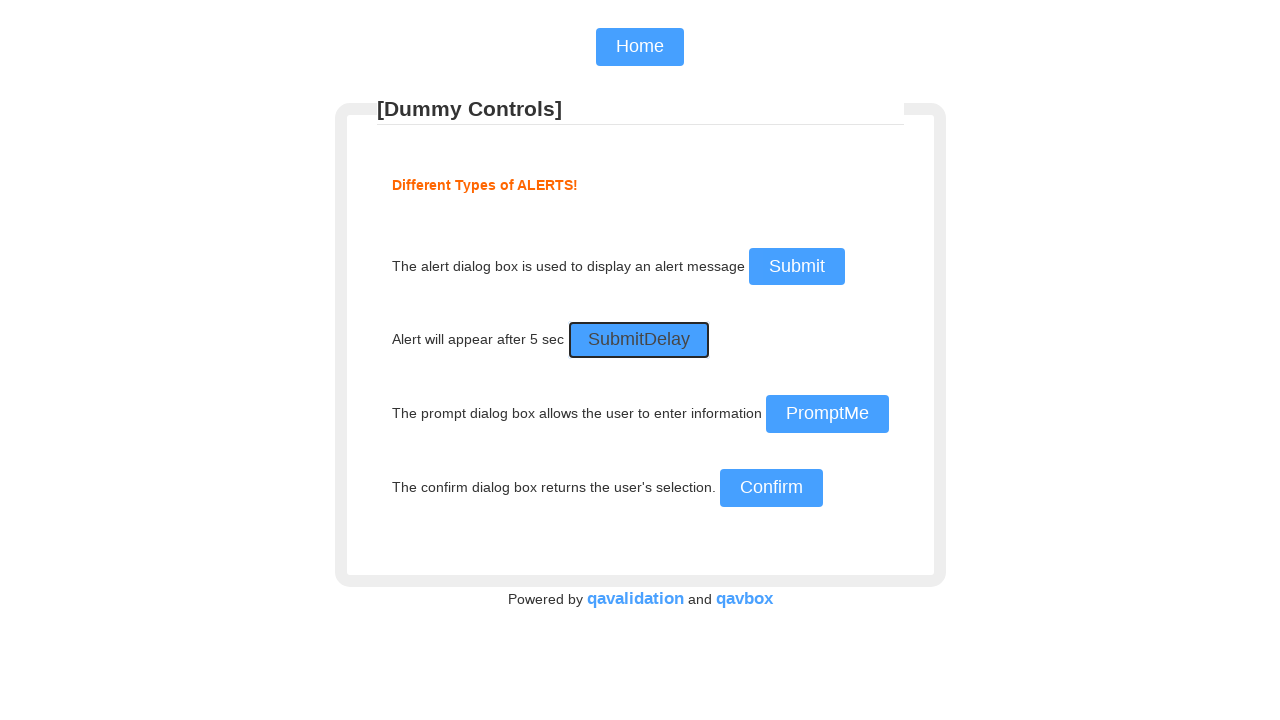

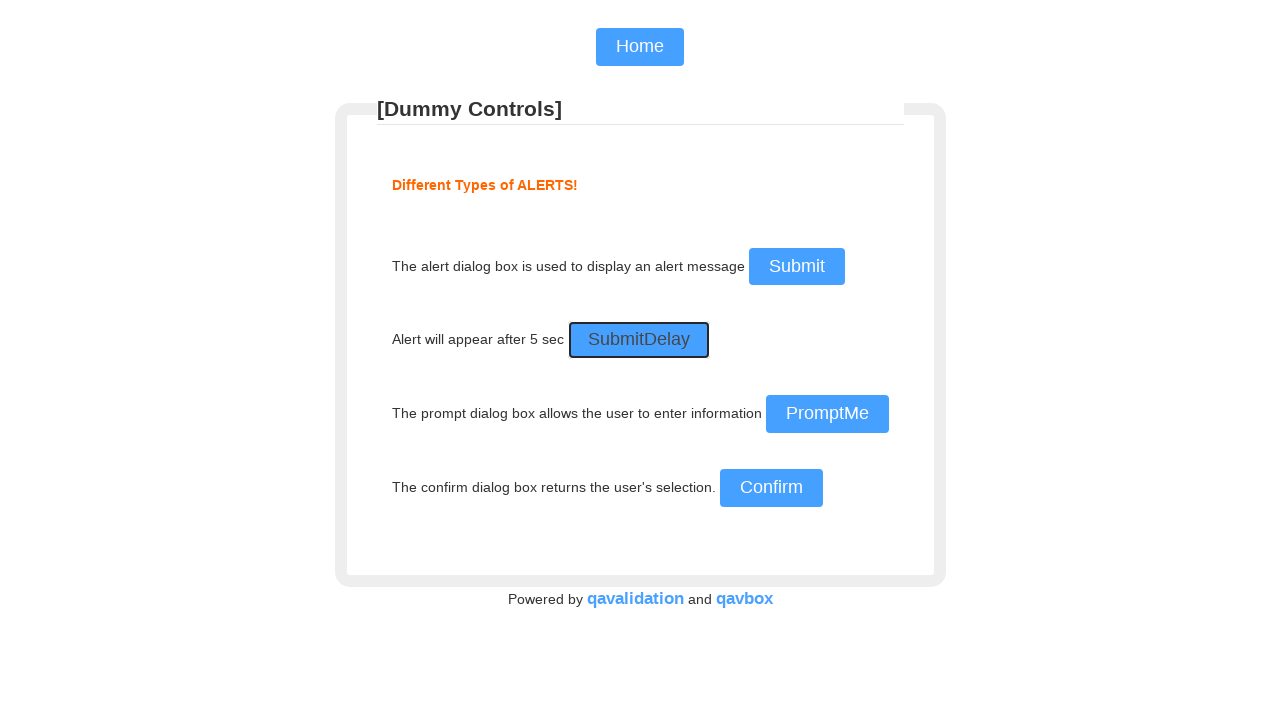